Tests search functionality by searching for "phone" and verifying that search results are displayed

Starting URL: https://testotomasyonu.com

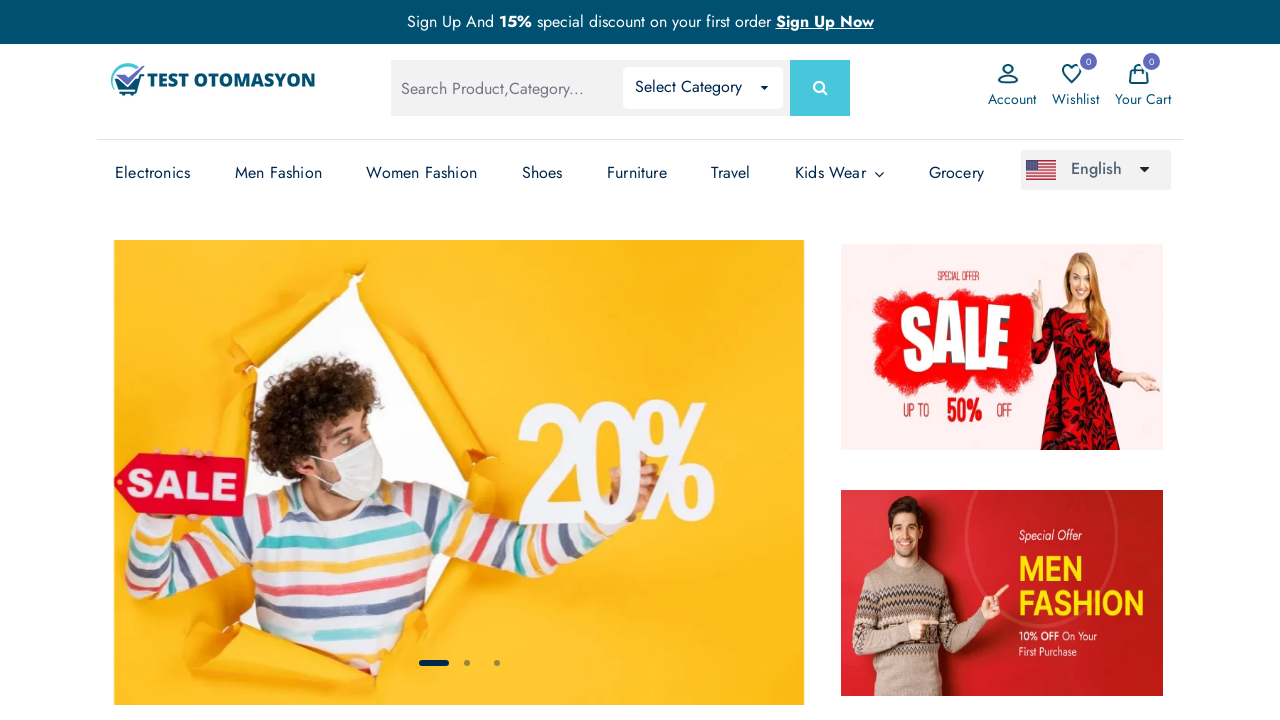

Filled global search field with 'phone' on #global-search
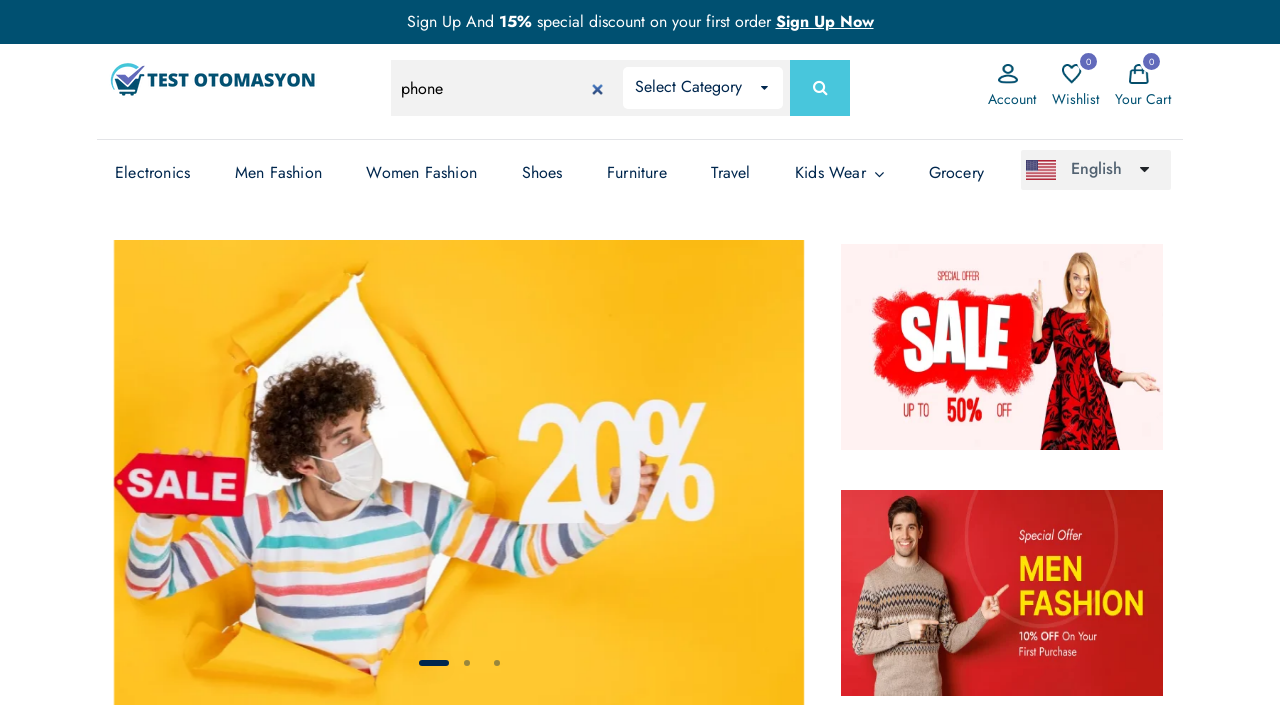

Pressed Enter to submit search on #global-search
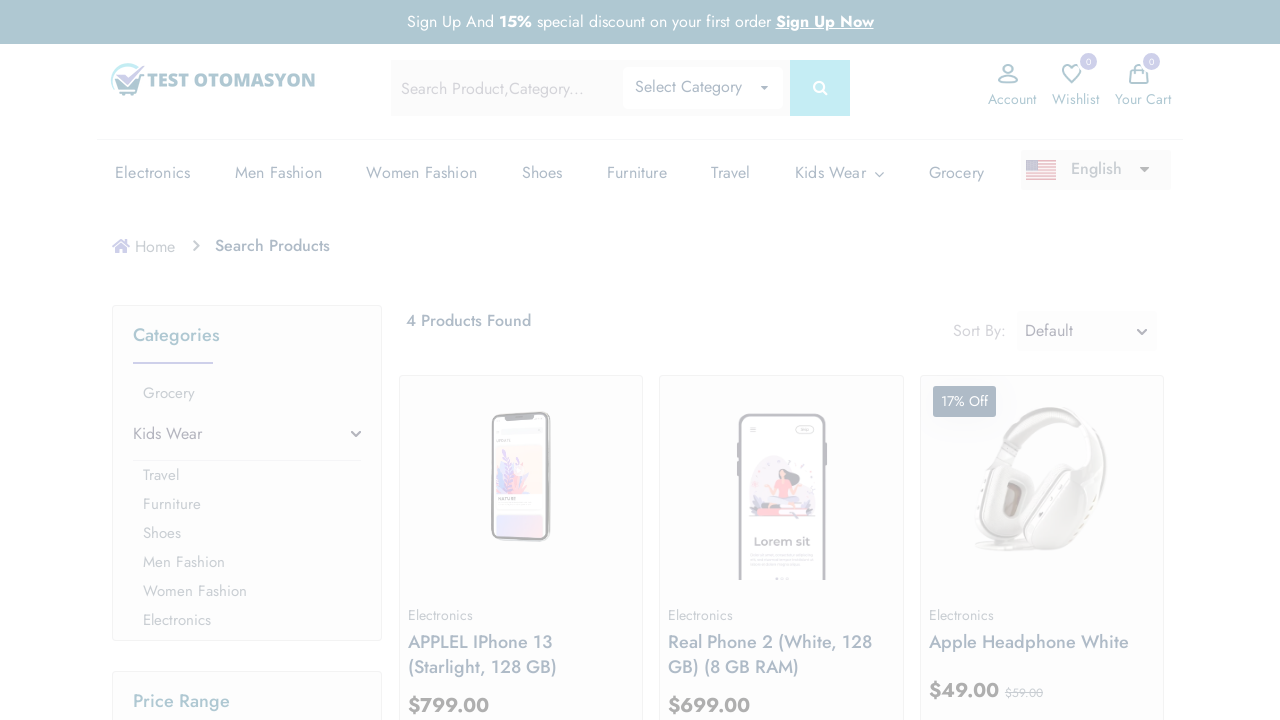

Search results loaded and product count displayed
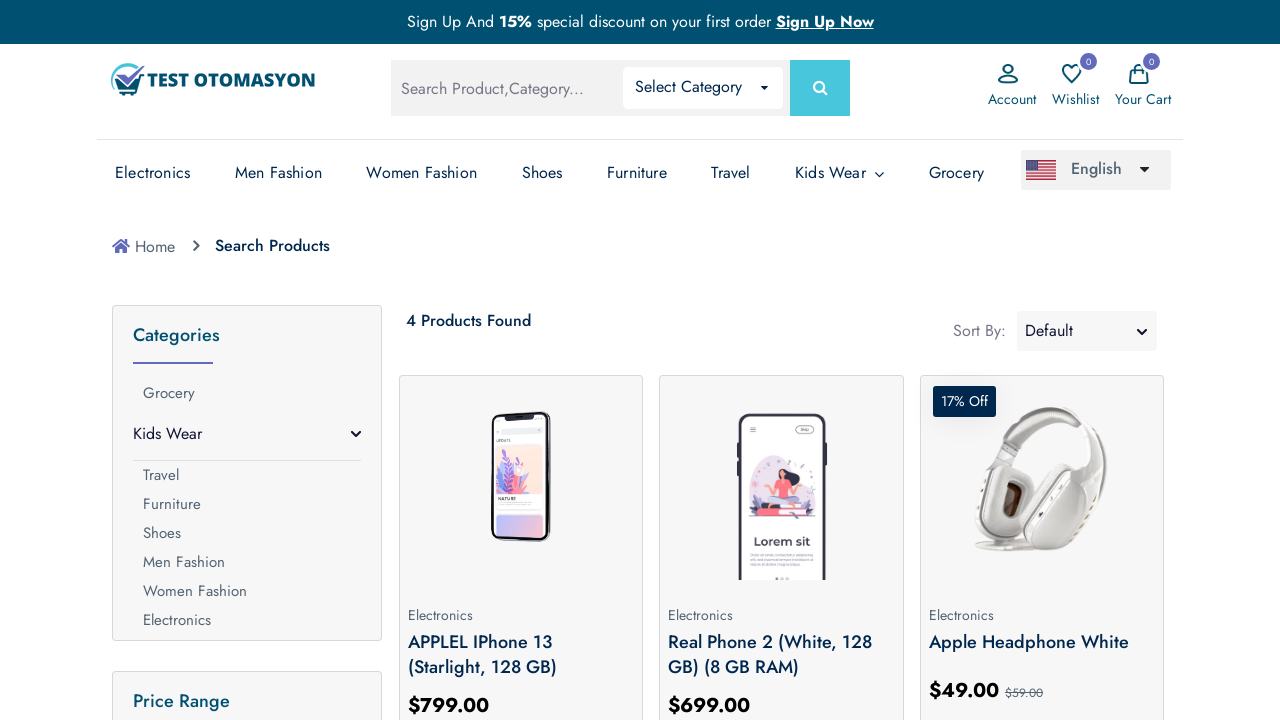

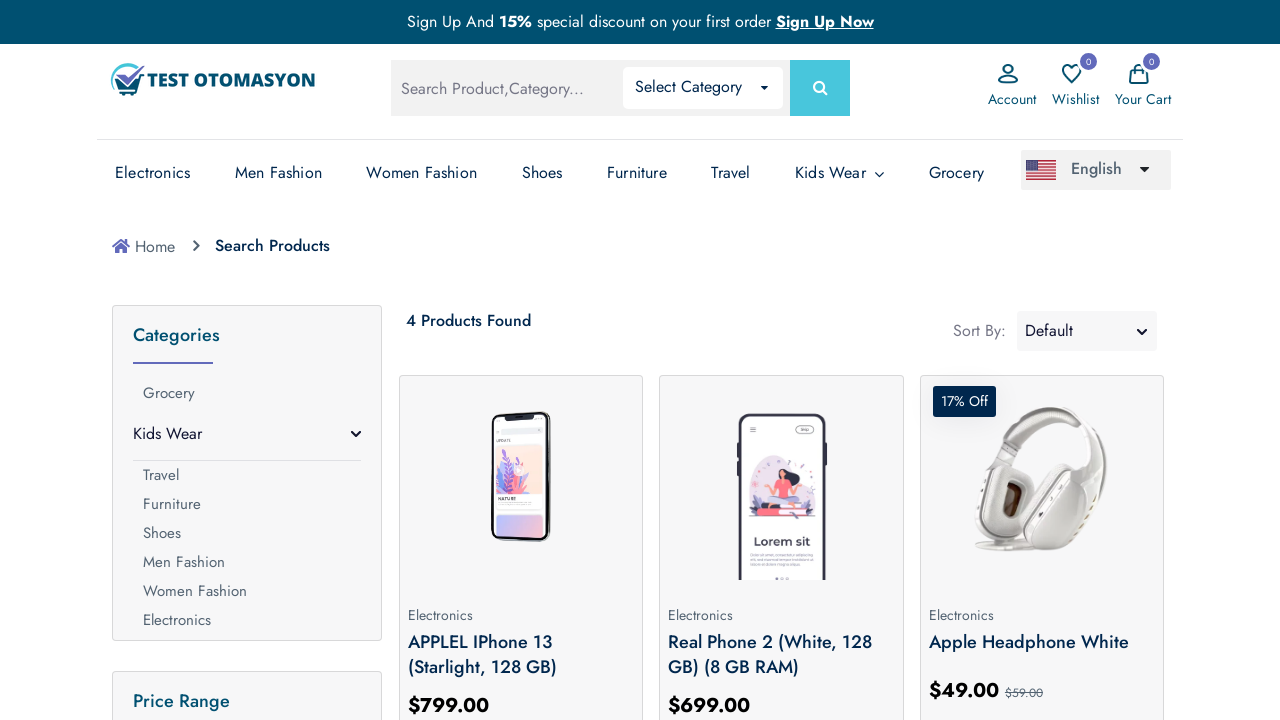